Tests that the complete-all checkbox updates state when individual items are toggled

Starting URL: https://demo.playwright.dev/todomvc

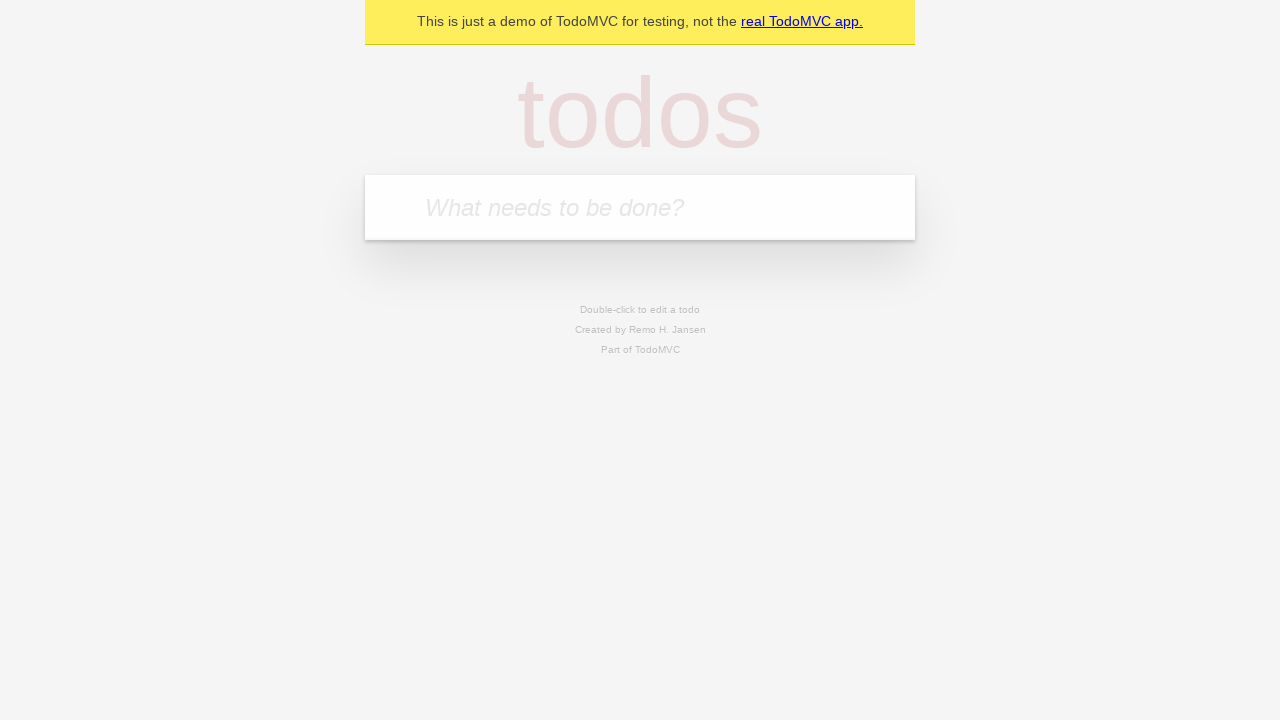

Filled todo input with 'buy some cheese' on internal:attr=[placeholder="What needs to be done?"i]
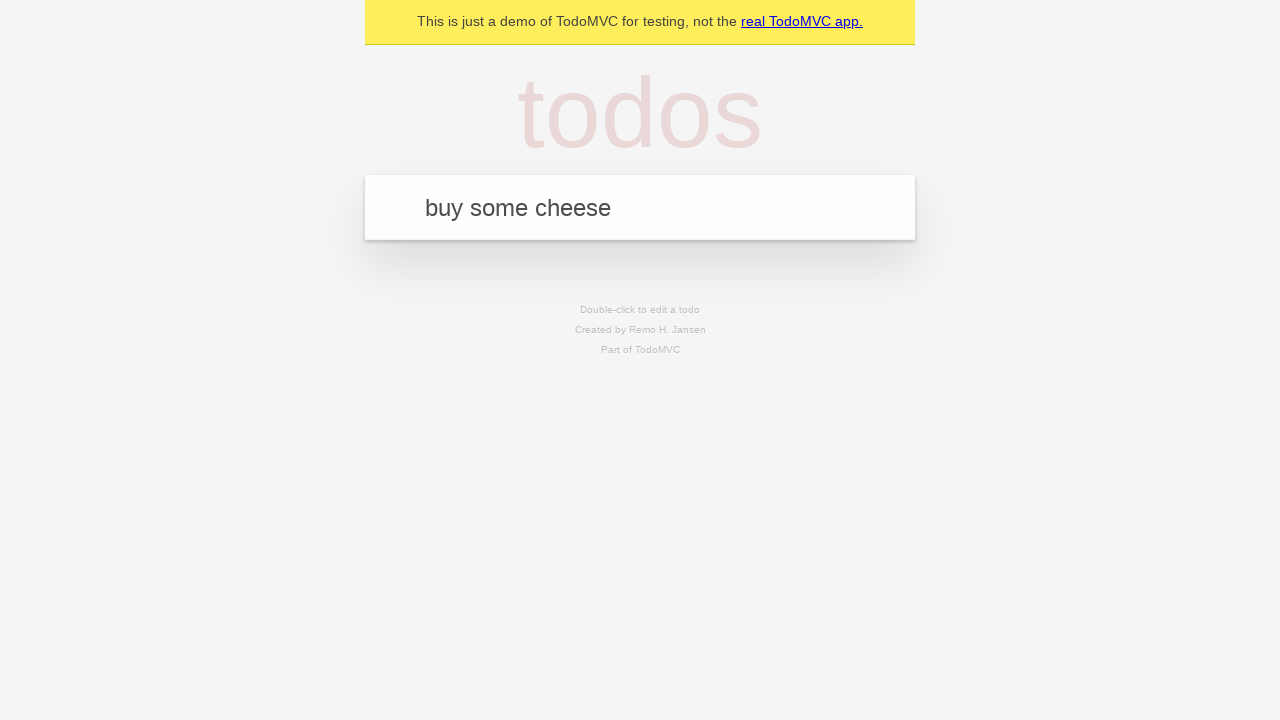

Pressed Enter to create first todo on internal:attr=[placeholder="What needs to be done?"i]
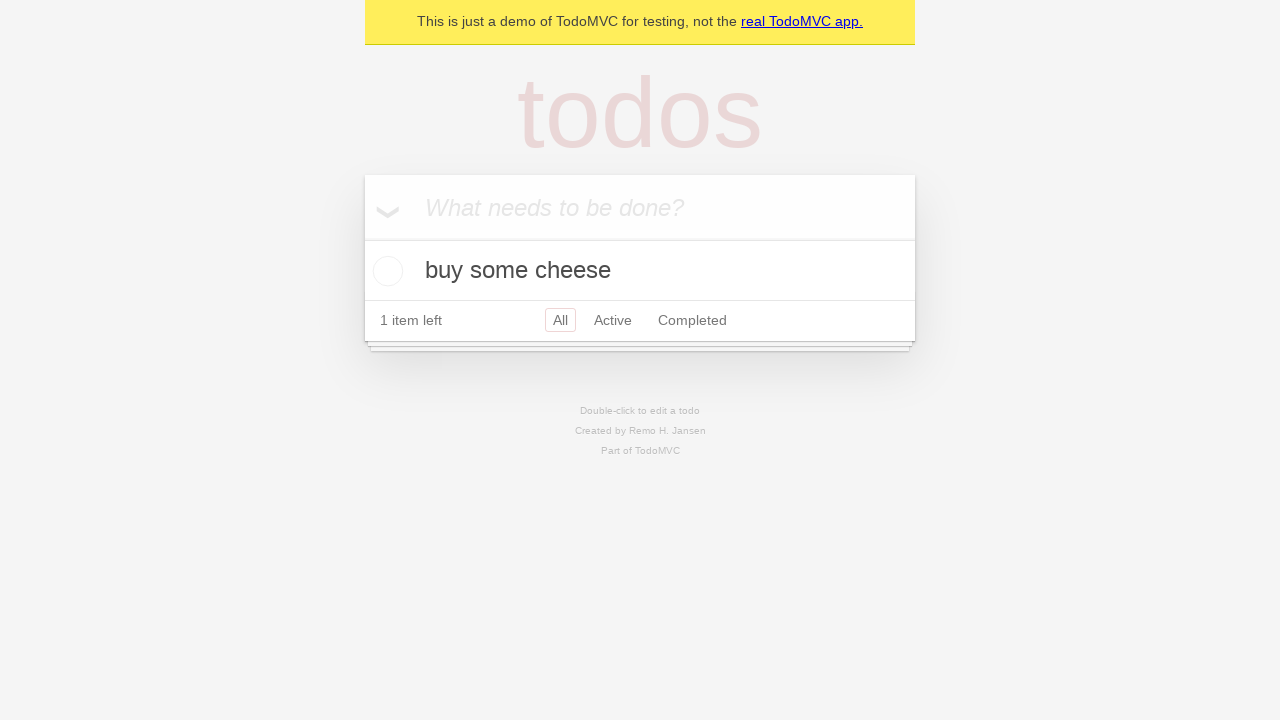

Filled todo input with 'feed the cat' on internal:attr=[placeholder="What needs to be done?"i]
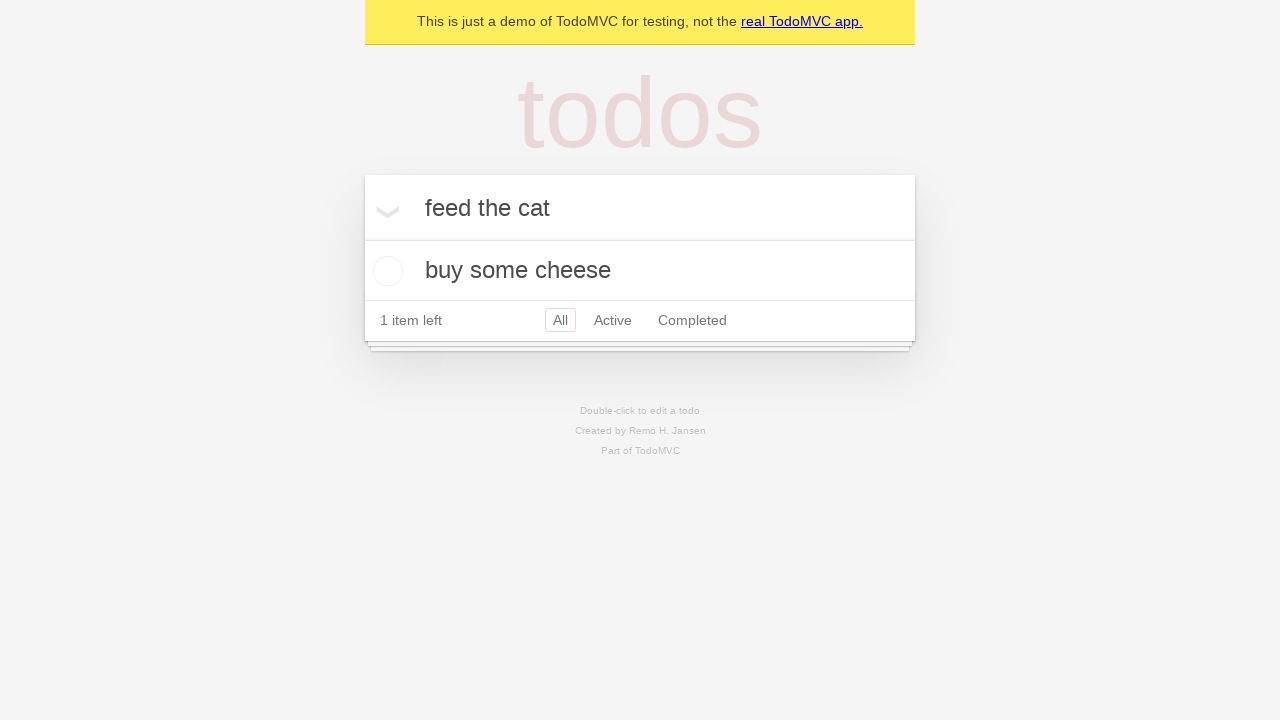

Pressed Enter to create second todo on internal:attr=[placeholder="What needs to be done?"i]
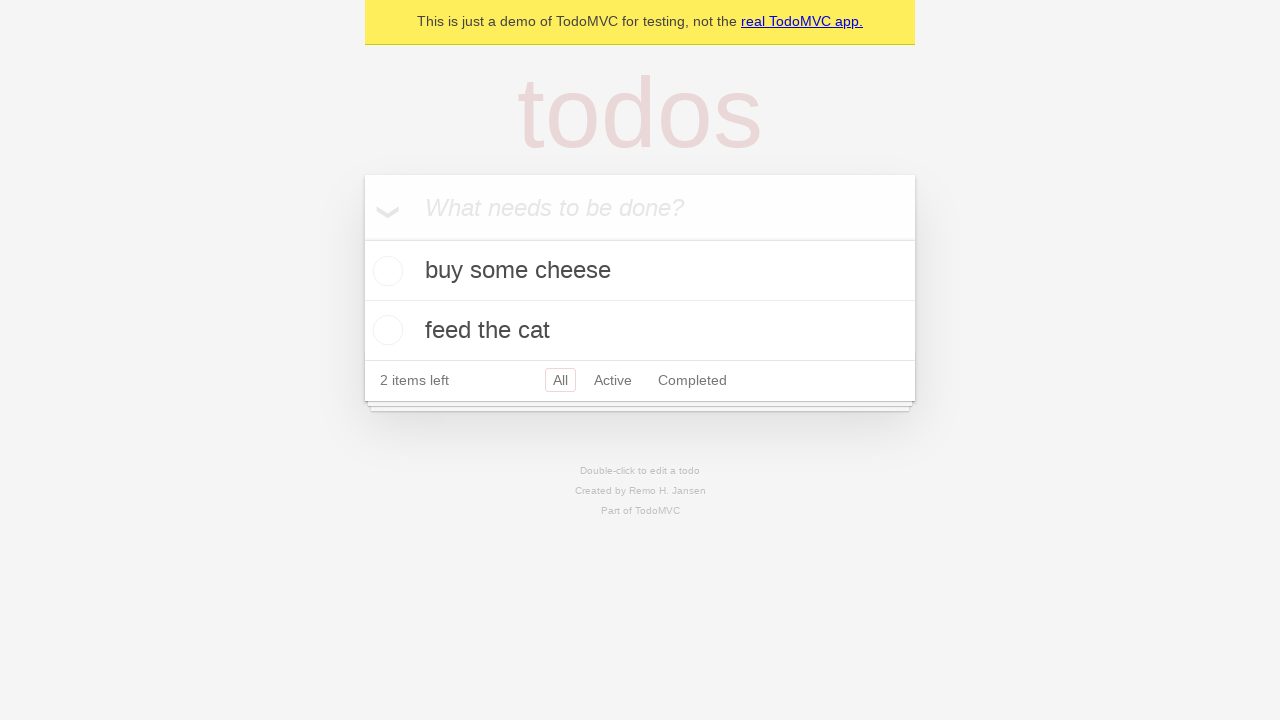

Filled todo input with 'book a doctors appointment' on internal:attr=[placeholder="What needs to be done?"i]
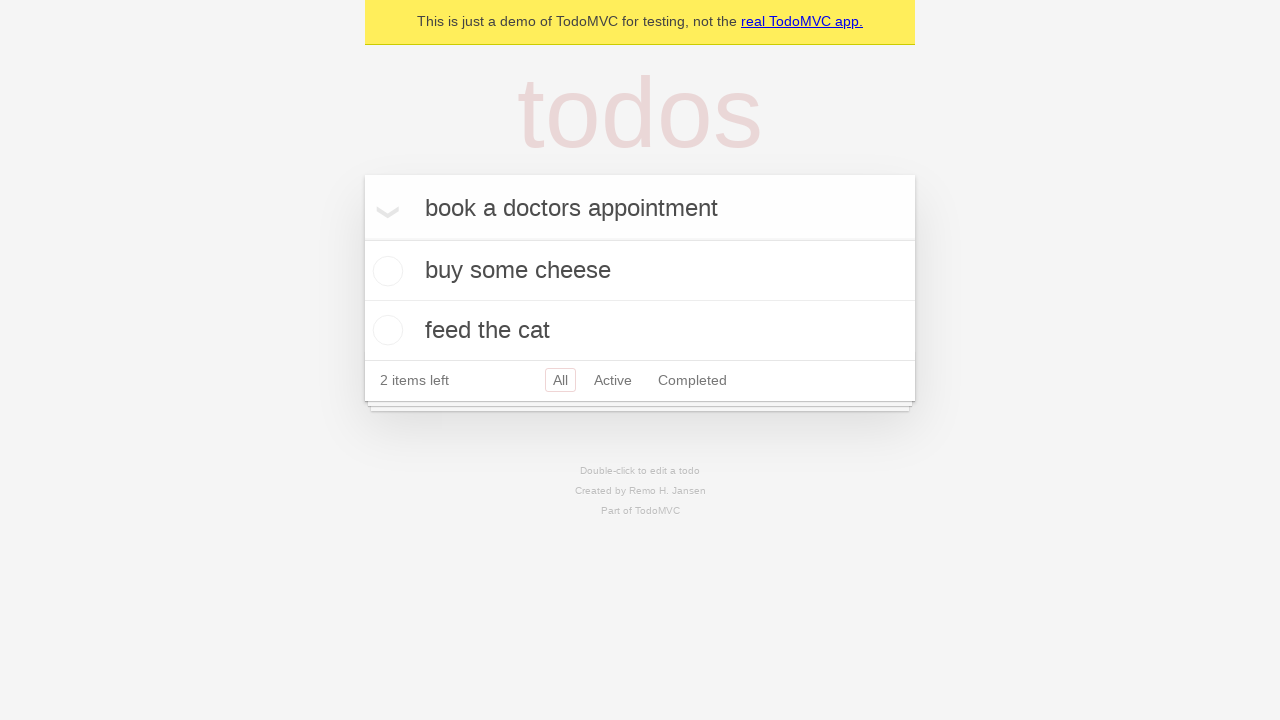

Pressed Enter to create third todo on internal:attr=[placeholder="What needs to be done?"i]
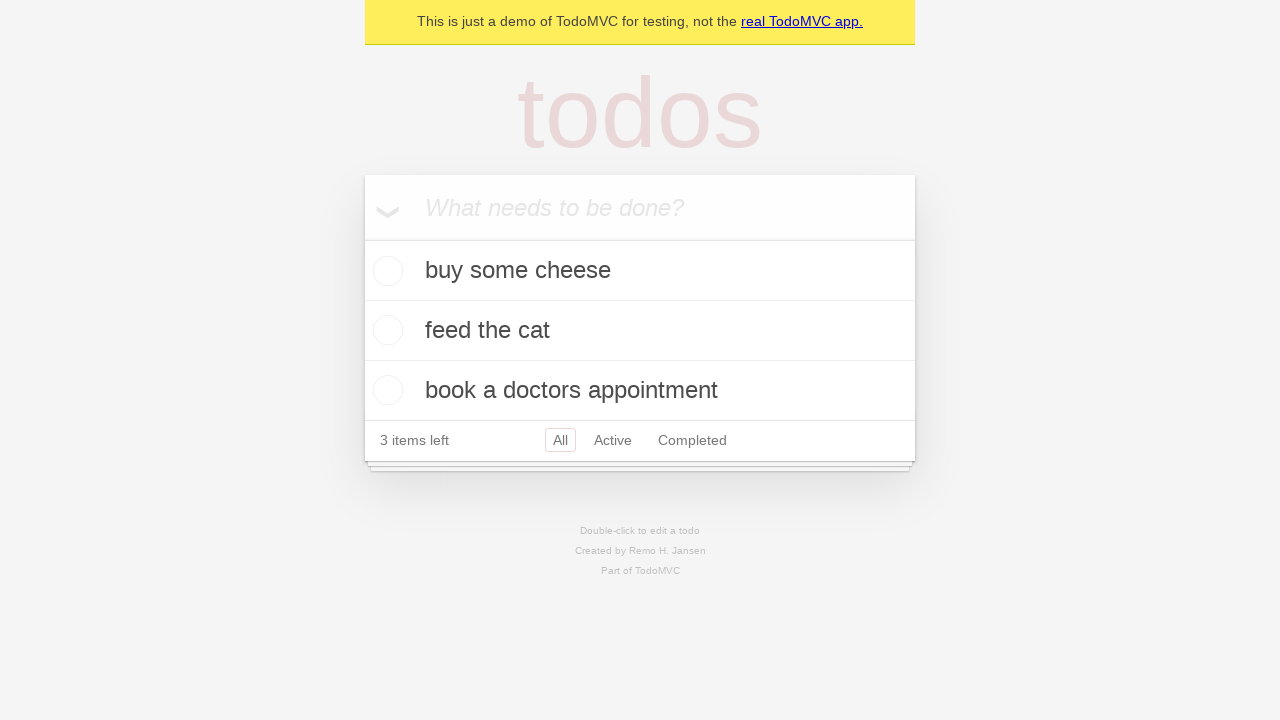

Checked 'Mark all as complete' toggle to complete all todos at (362, 238) on internal:label="Mark all as complete"i
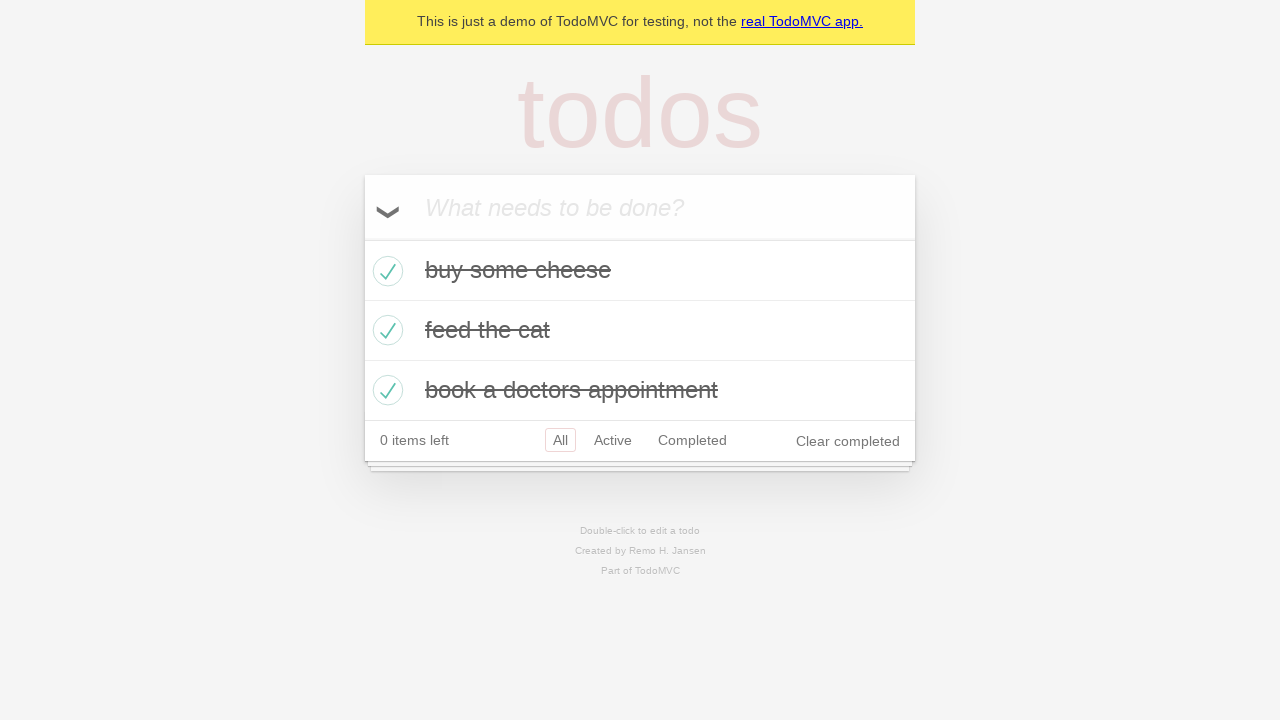

Unchecked first todo to mark it as incomplete at (385, 271) on internal:testid=[data-testid="todo-item"s] >> nth=0 >> internal:role=checkbox
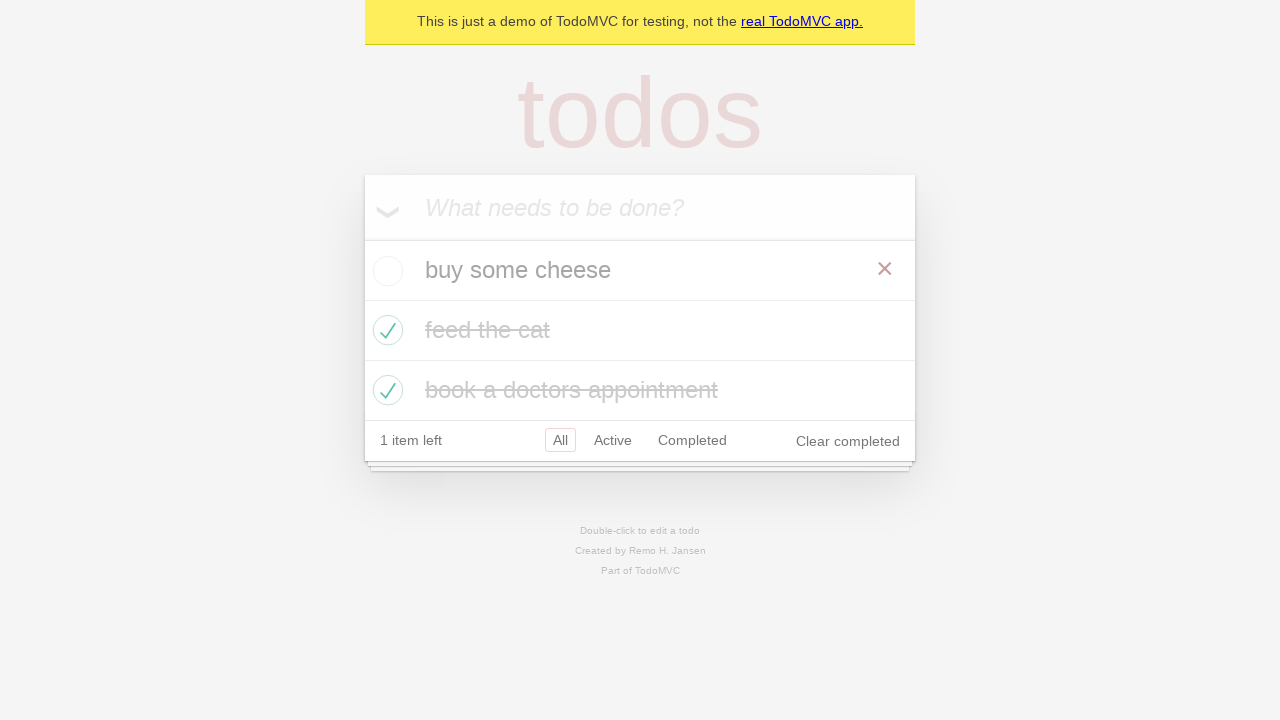

Rechecked first todo to mark it as complete at (385, 271) on internal:testid=[data-testid="todo-item"s] >> nth=0 >> internal:role=checkbox
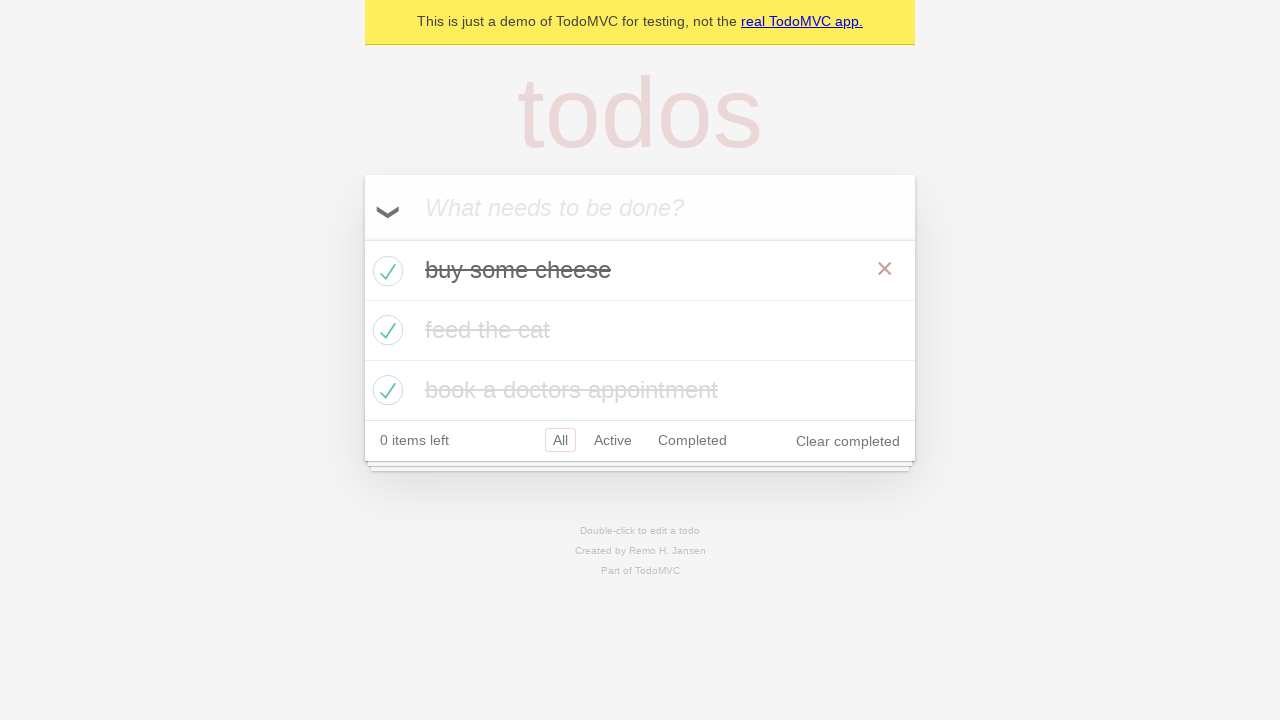

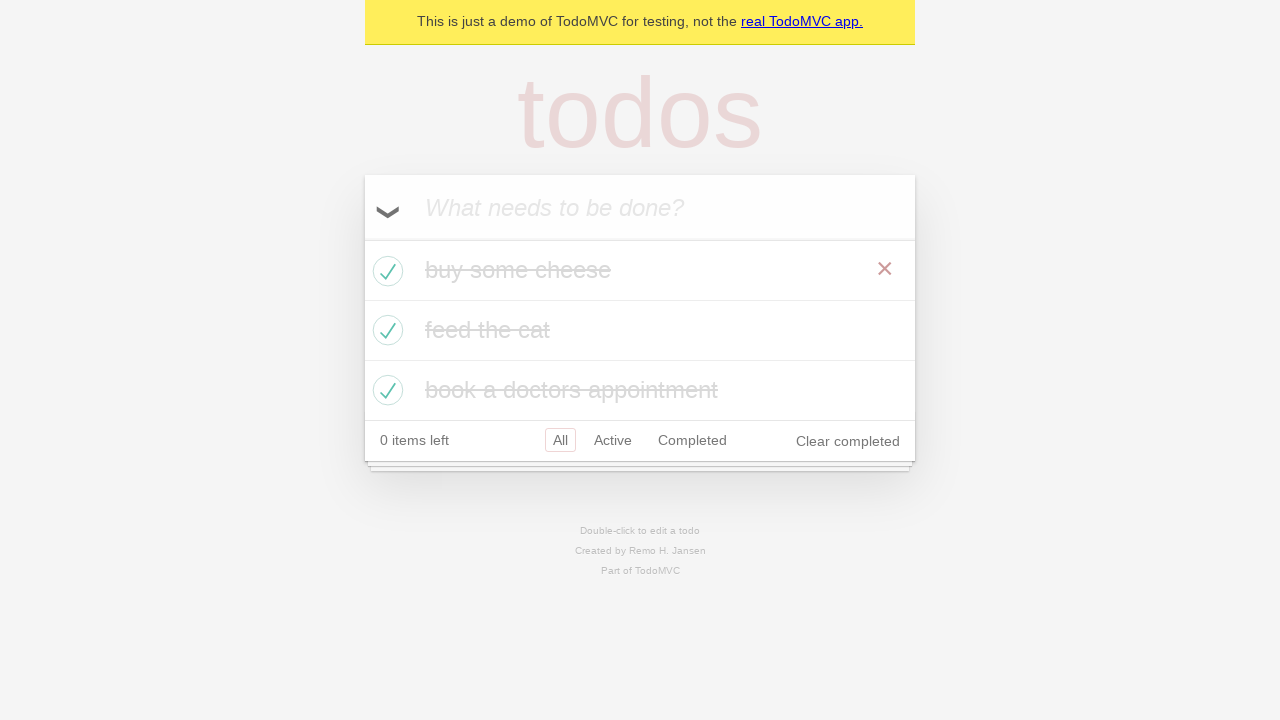